Tests prompt dialog by dismissing it without providing input

Starting URL: https://demoqa.com/alerts

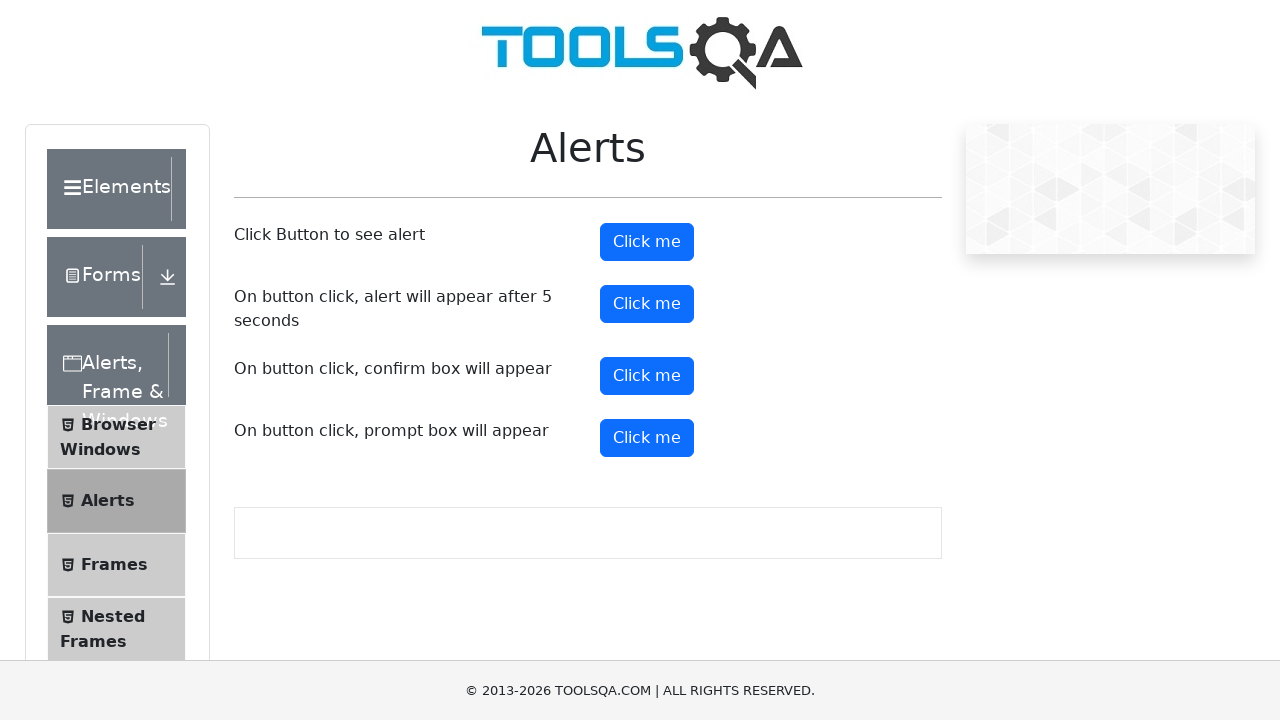

Scrolled down 100px to make prompt button visible
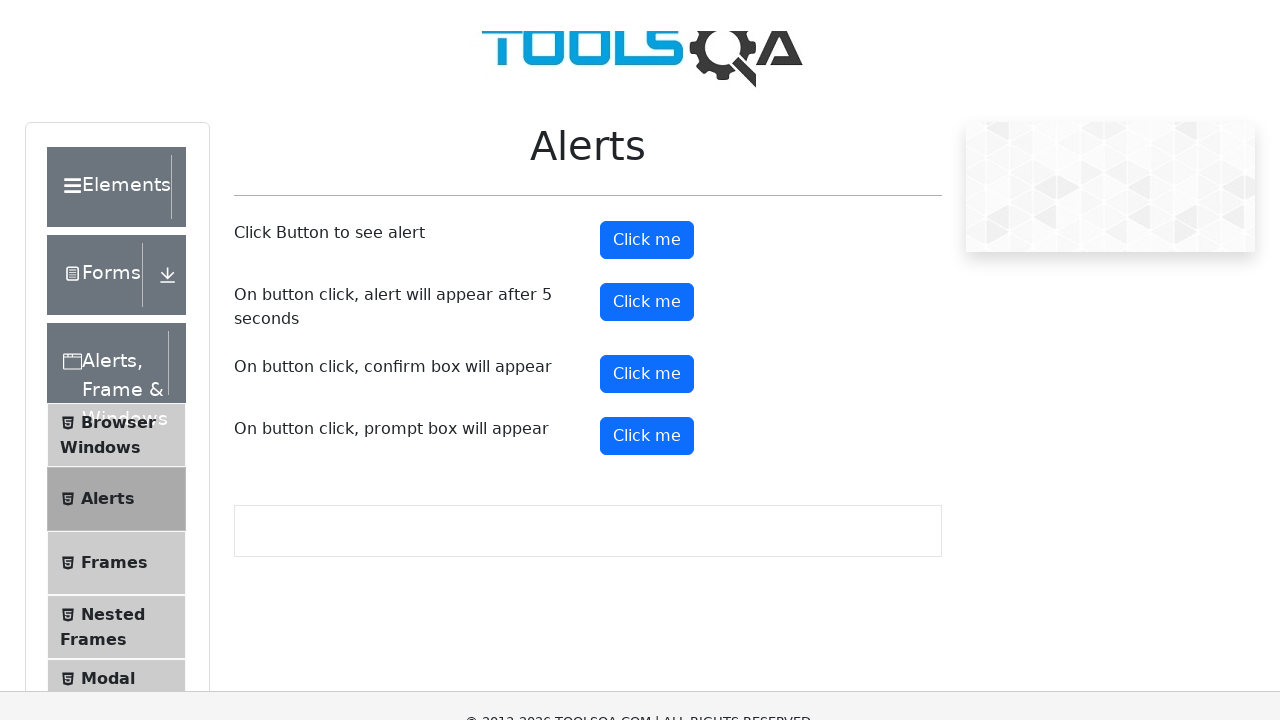

Set up dialog handler to dismiss prompt without input
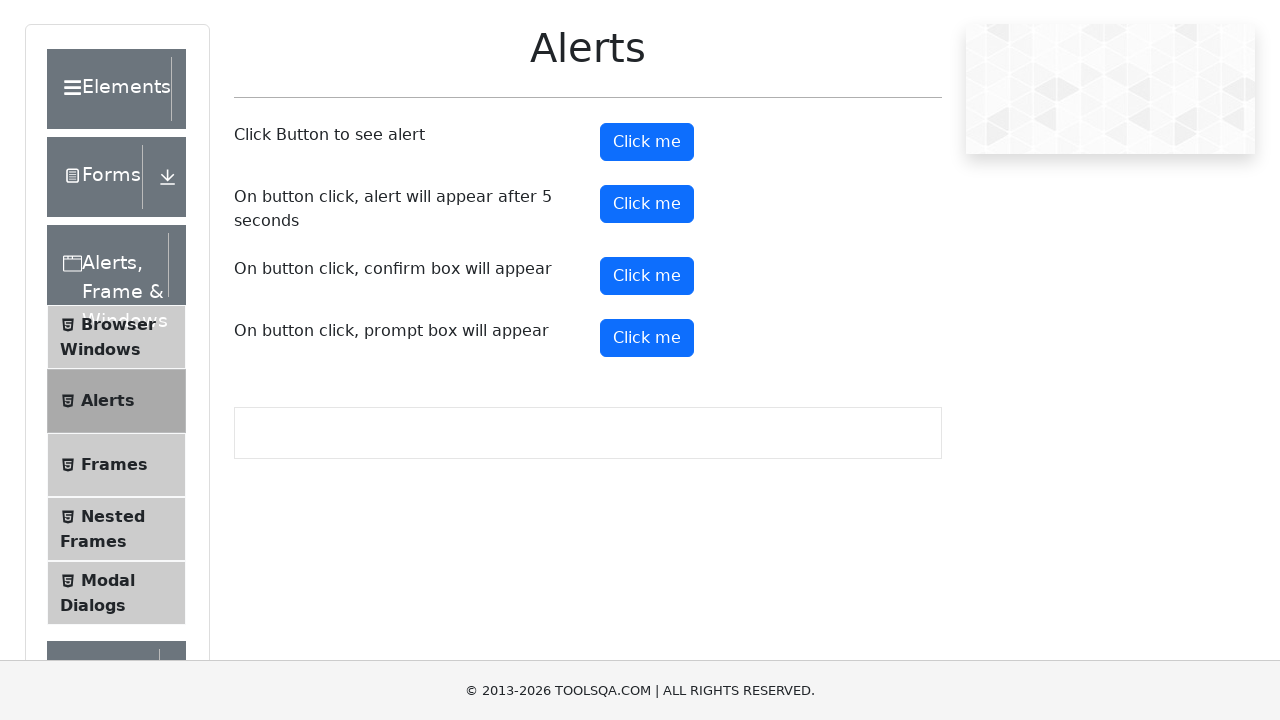

Clicked prompt button to trigger dialog at (647, 338) on button#promtButton
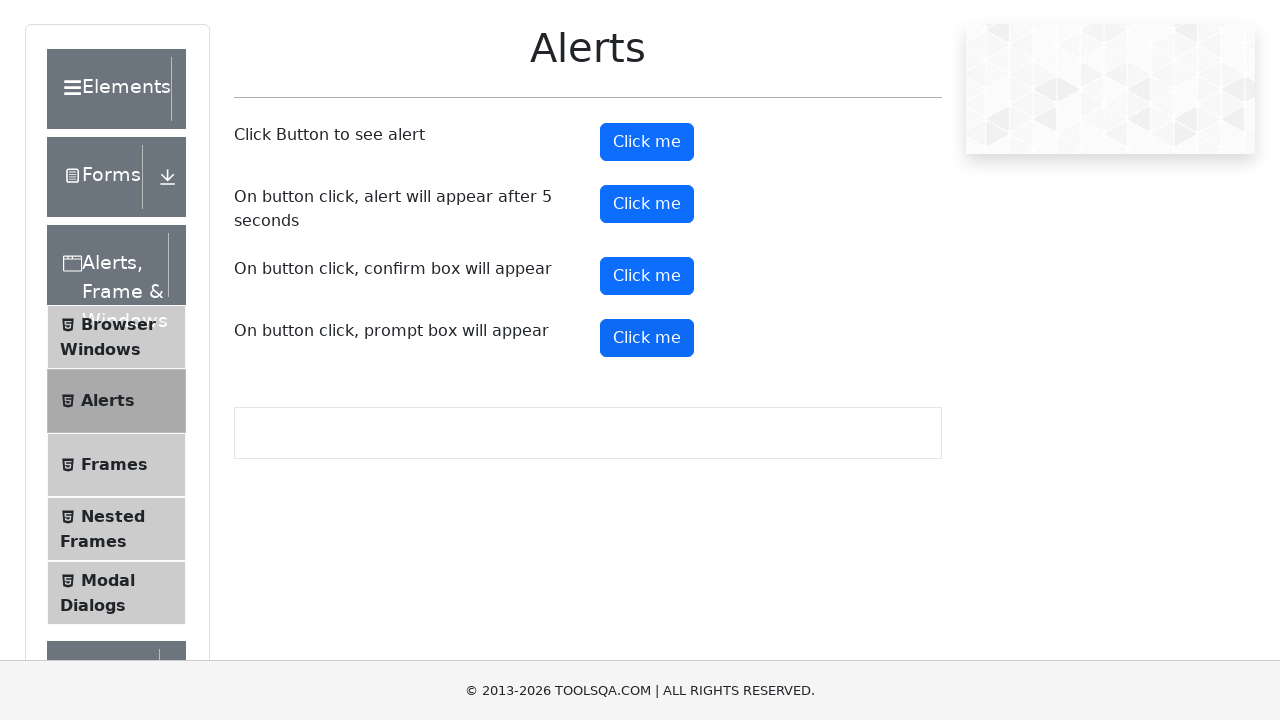

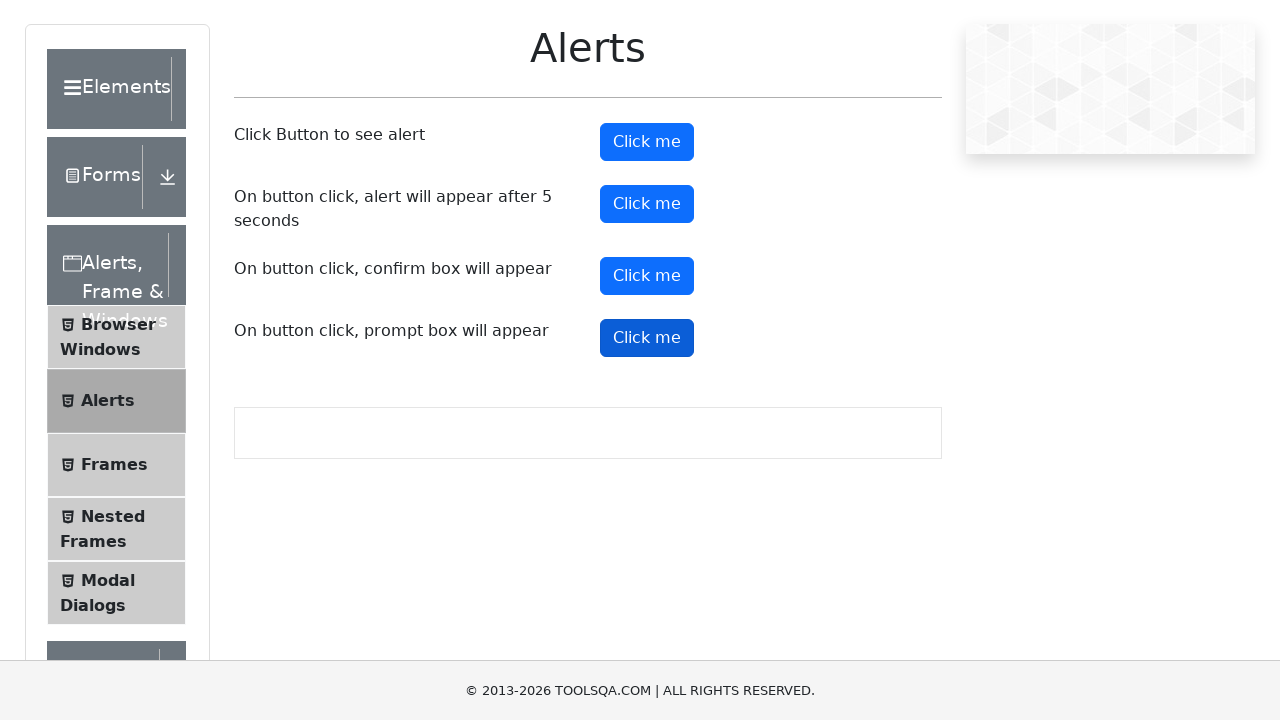